Tests static dropdown selection functionality by selecting options using both index and visible text methods on a currency dropdown

Starting URL: https://rahulshettyacademy.com/dropdownsPractise/

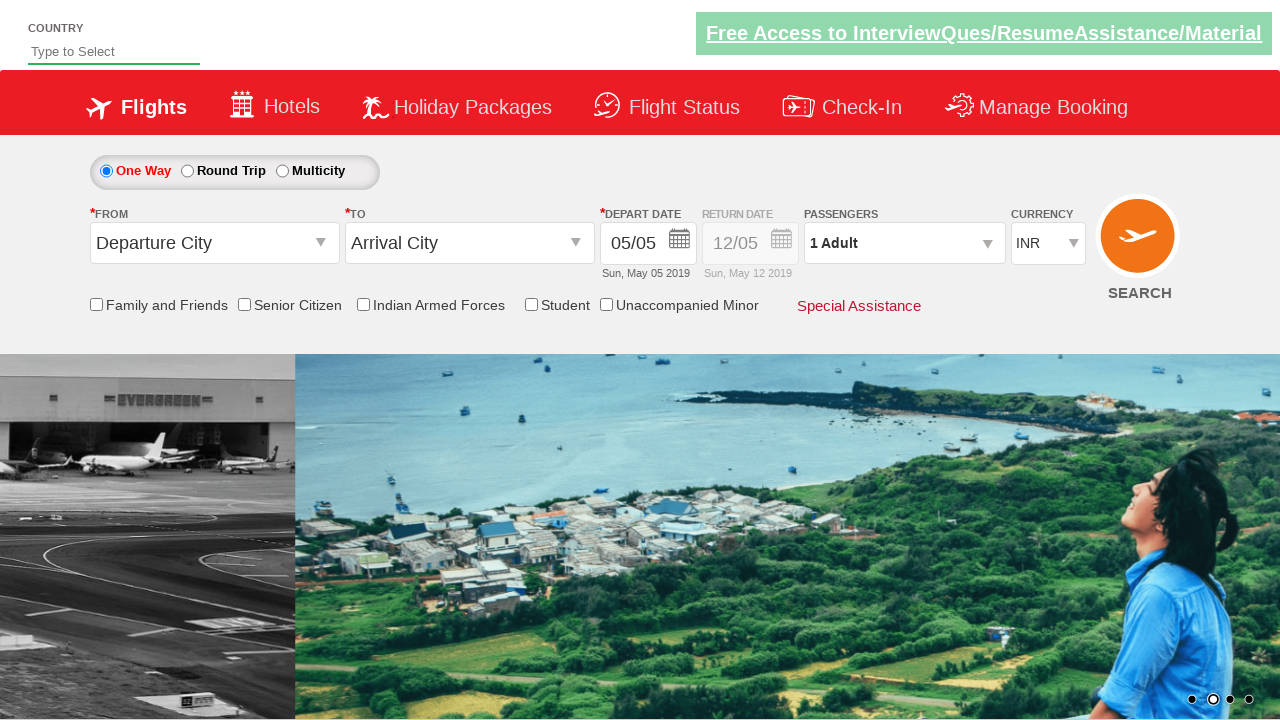

Currency dropdown selector is available
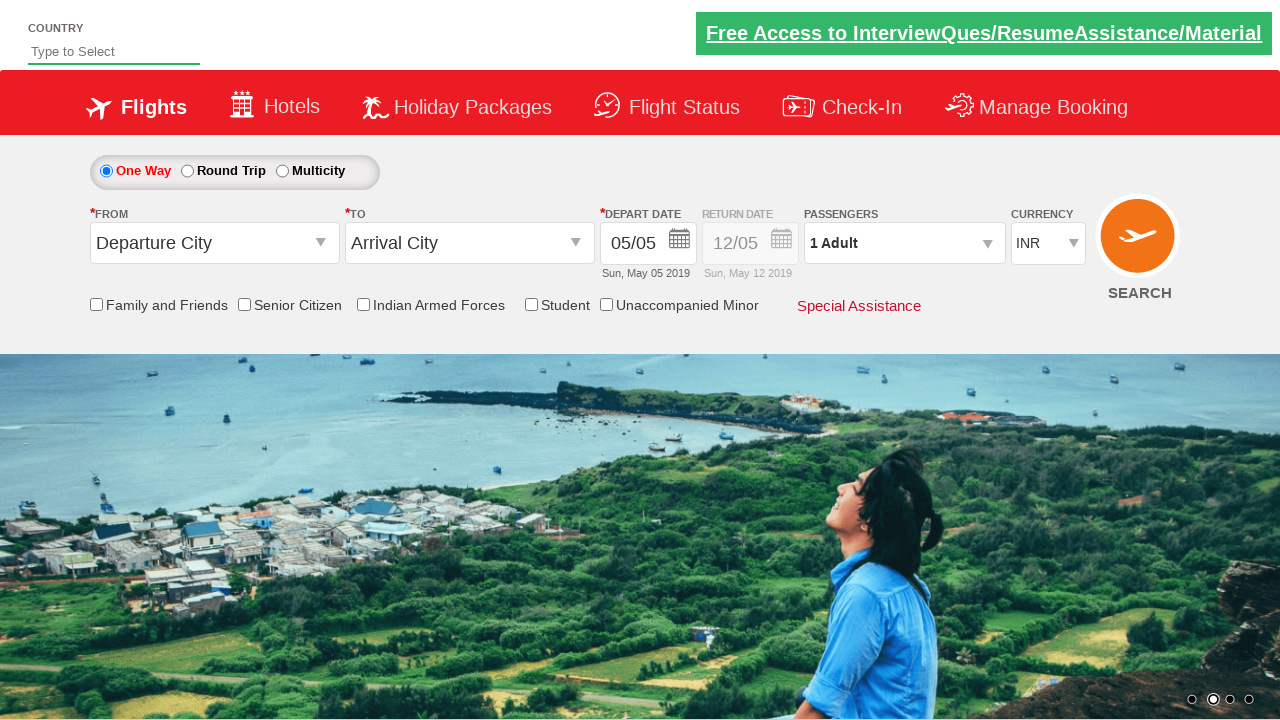

Selected dropdown option at index 3 (4th option) on #ctl00_mainContent_DropDownListCurrency
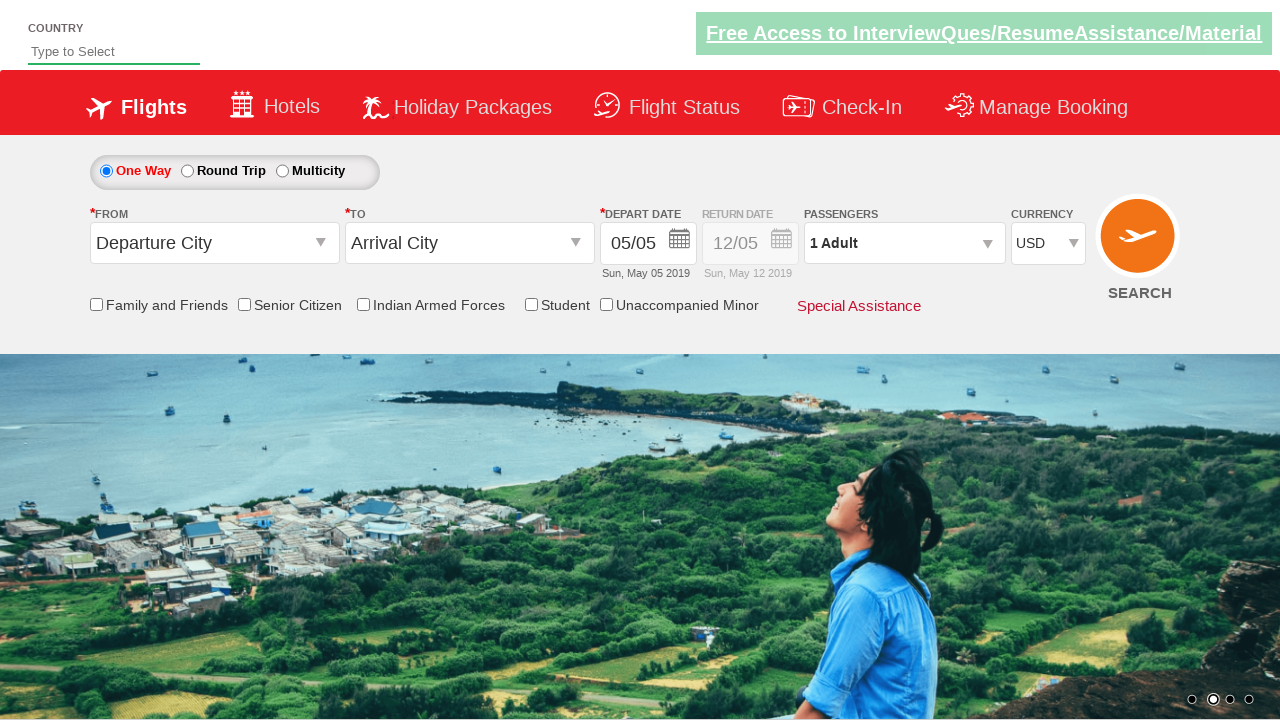

Selected dropdown option with visible text 'AED' on #ctl00_mainContent_DropDownListCurrency
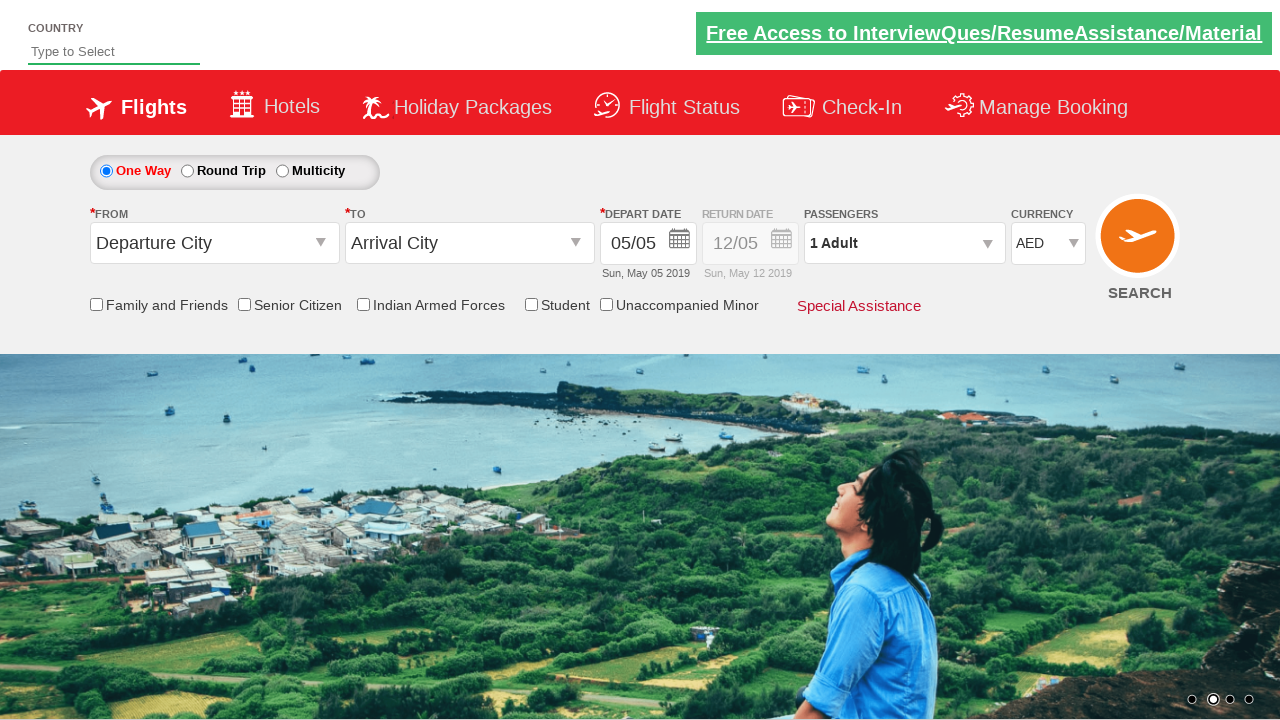

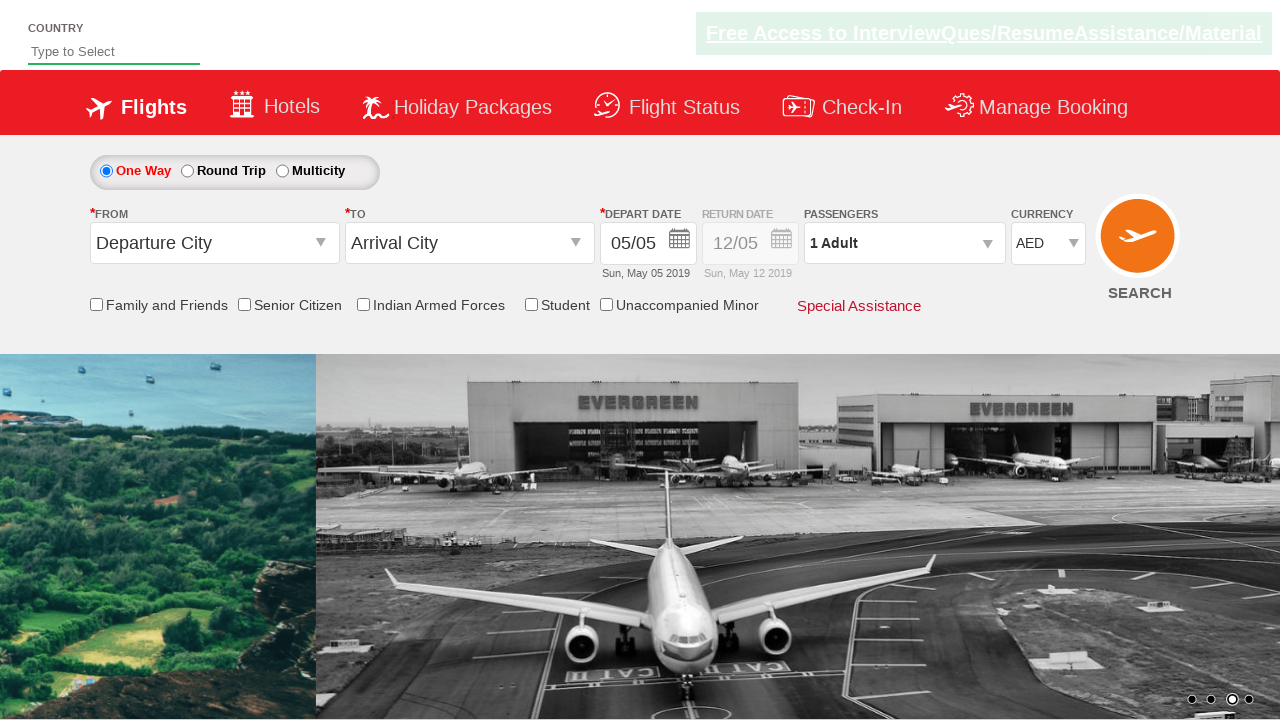